Tests handling of a confirm dialog by clicking a button and dismissing the confirmation

Starting URL: https://demoqa.com/alerts

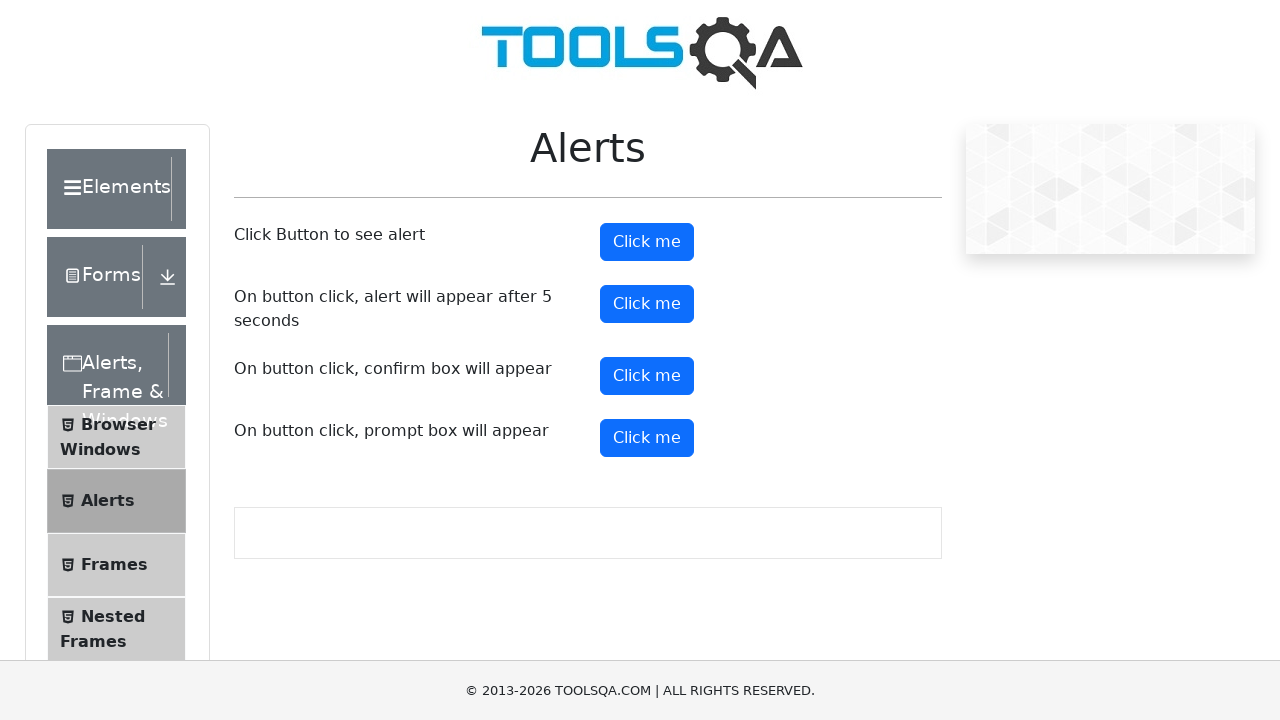

Set up dialog handler to dismiss confirmation dialogs
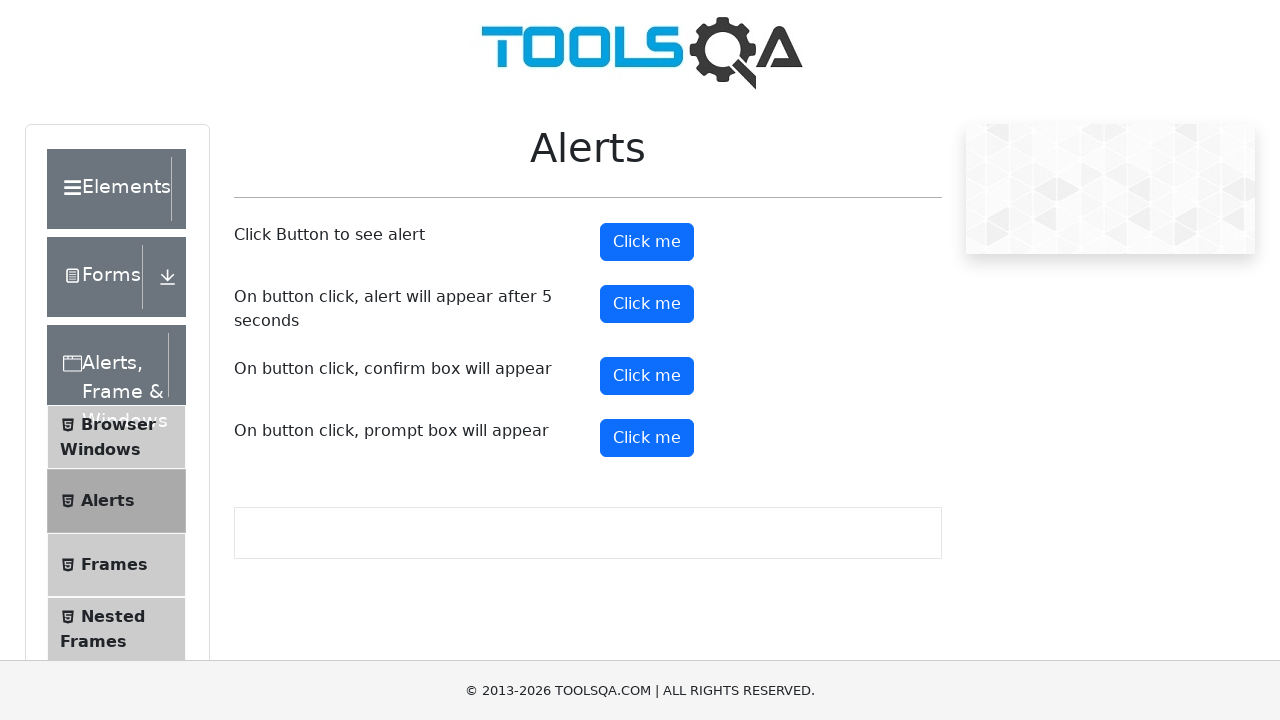

Clicked the confirm button to trigger confirmation dialog at (647, 376) on #confirmButton
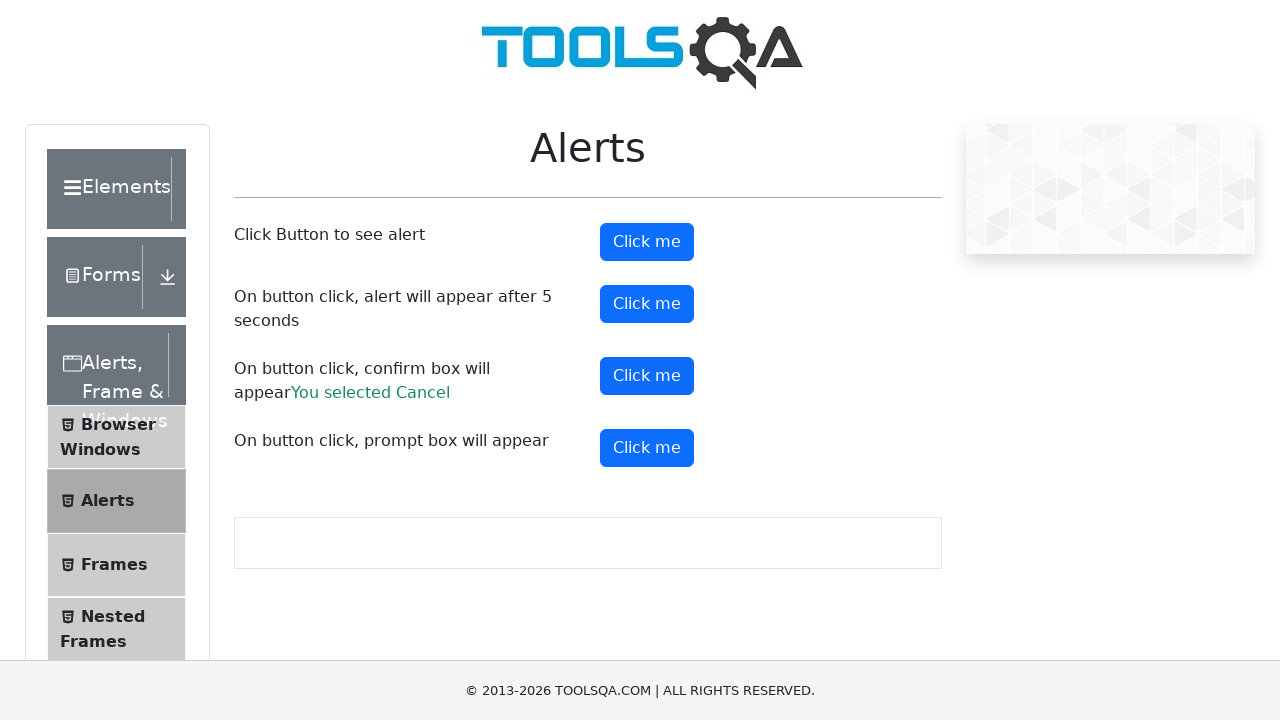

Confirmation result text appeared after dismissing dialog
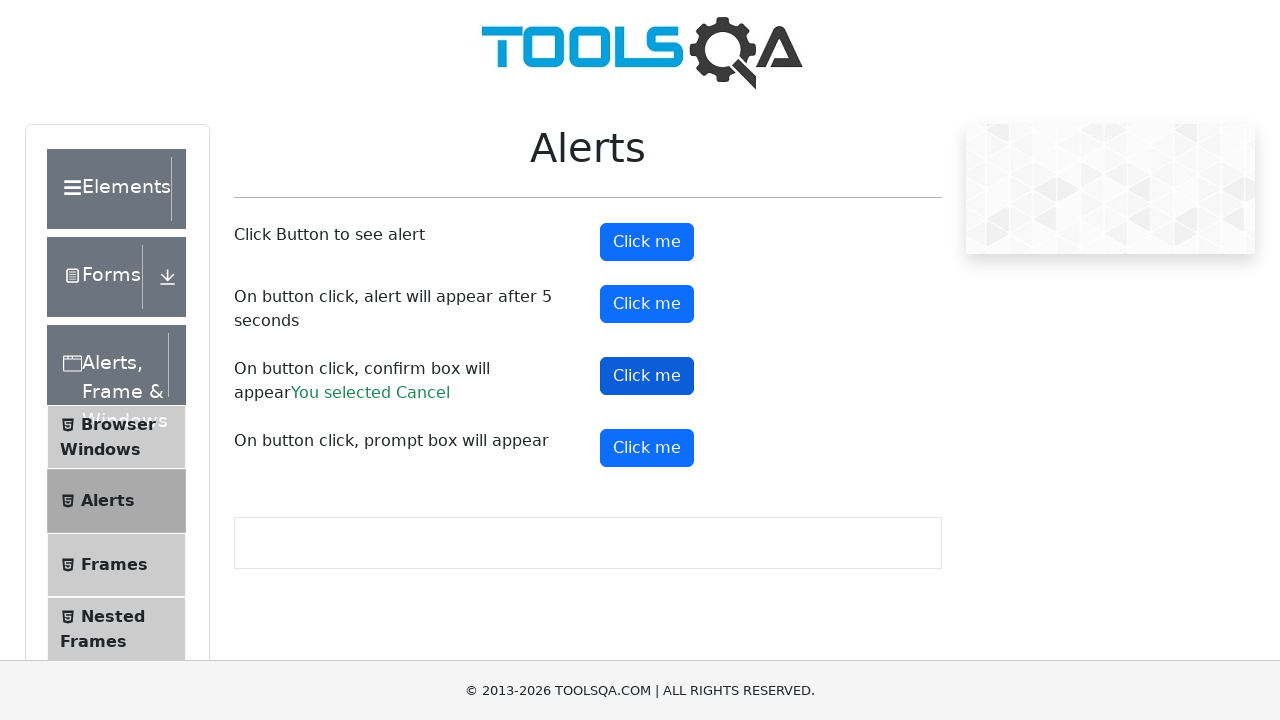

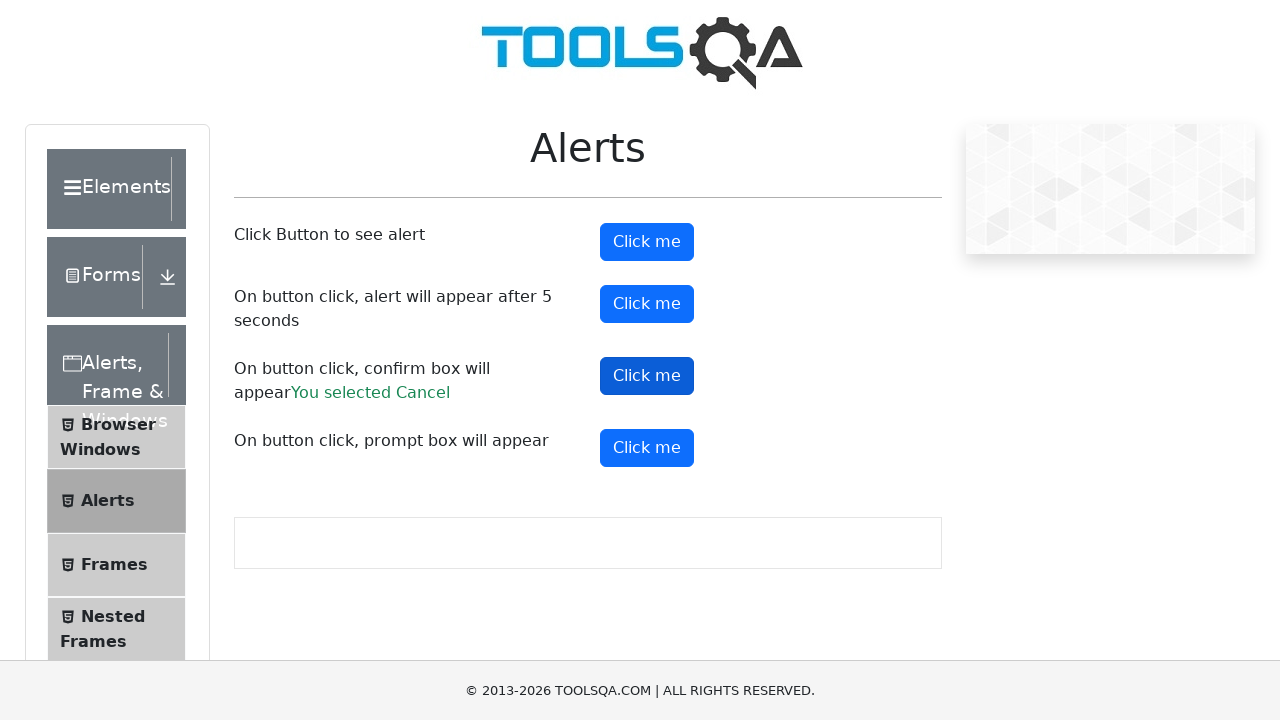